Tests dismissing a modal window by clicking on the modal footer element in Chrome browser

Starting URL: http://the-internet.herokuapp.com/entry_ad

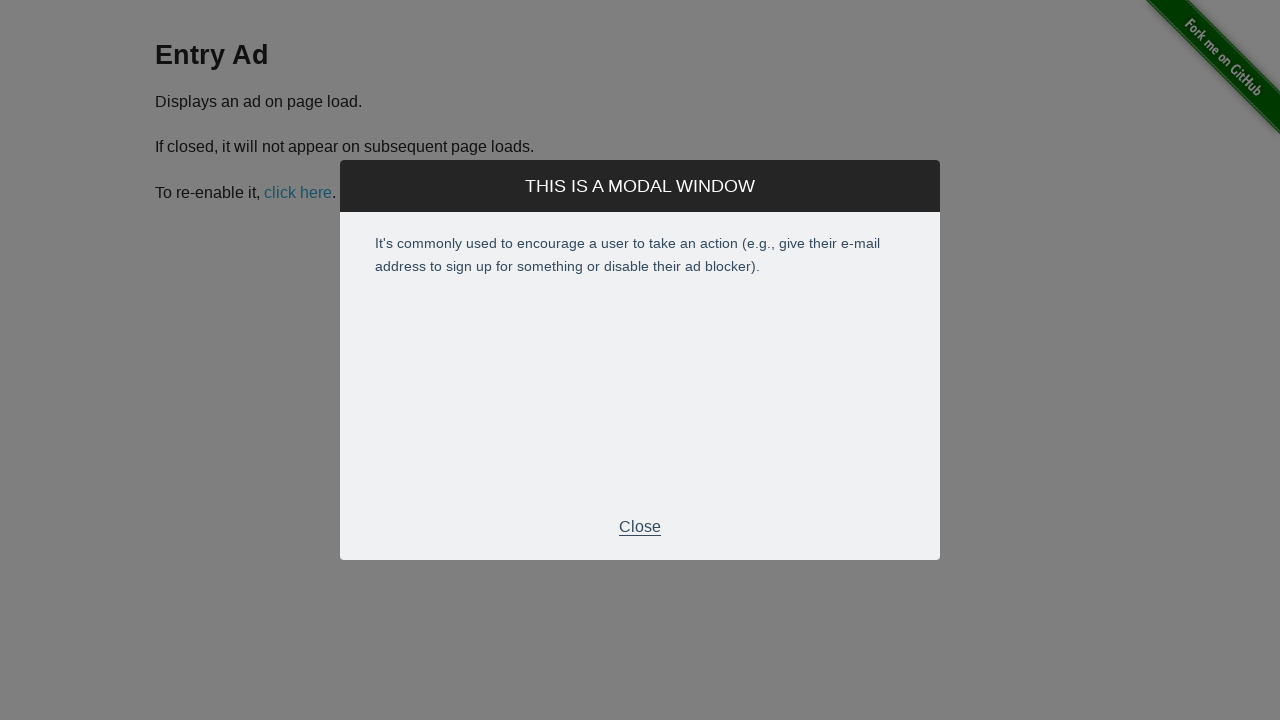

Modal window appeared and modal footer element was detected
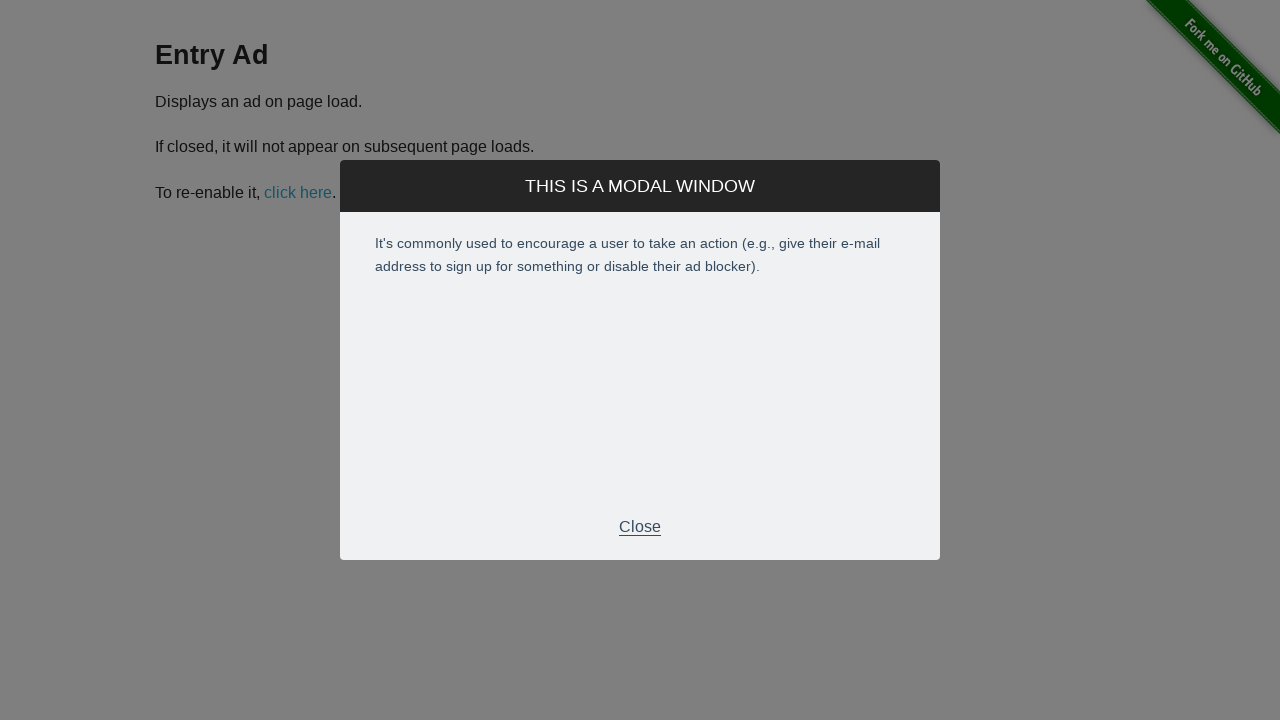

Clicked on modal footer element to dismiss the modal window at (640, 527) on [class=modal-footer]
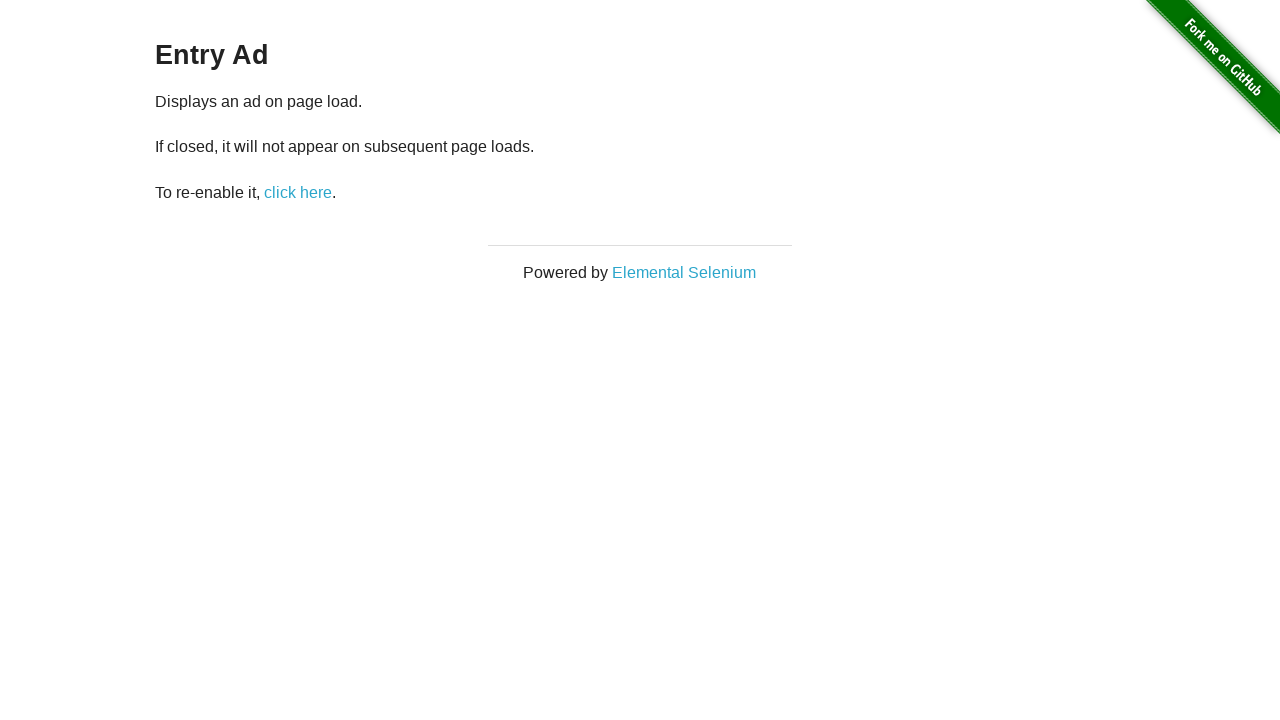

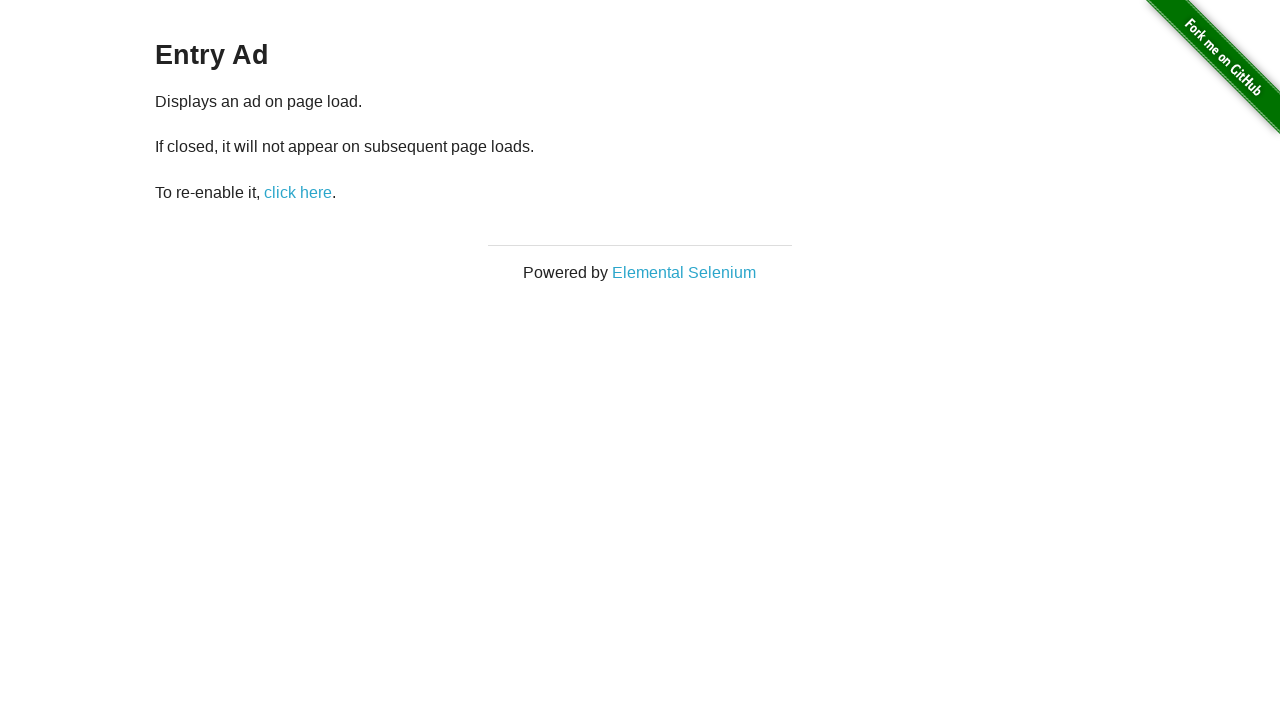